Tests table sorting functionality by clicking on the "Veg/fruit name" column header and verifying that the table rows are sorted alphabetically.

Starting URL: https://rahulshettyacademy.com/seleniumPractise/#/offers

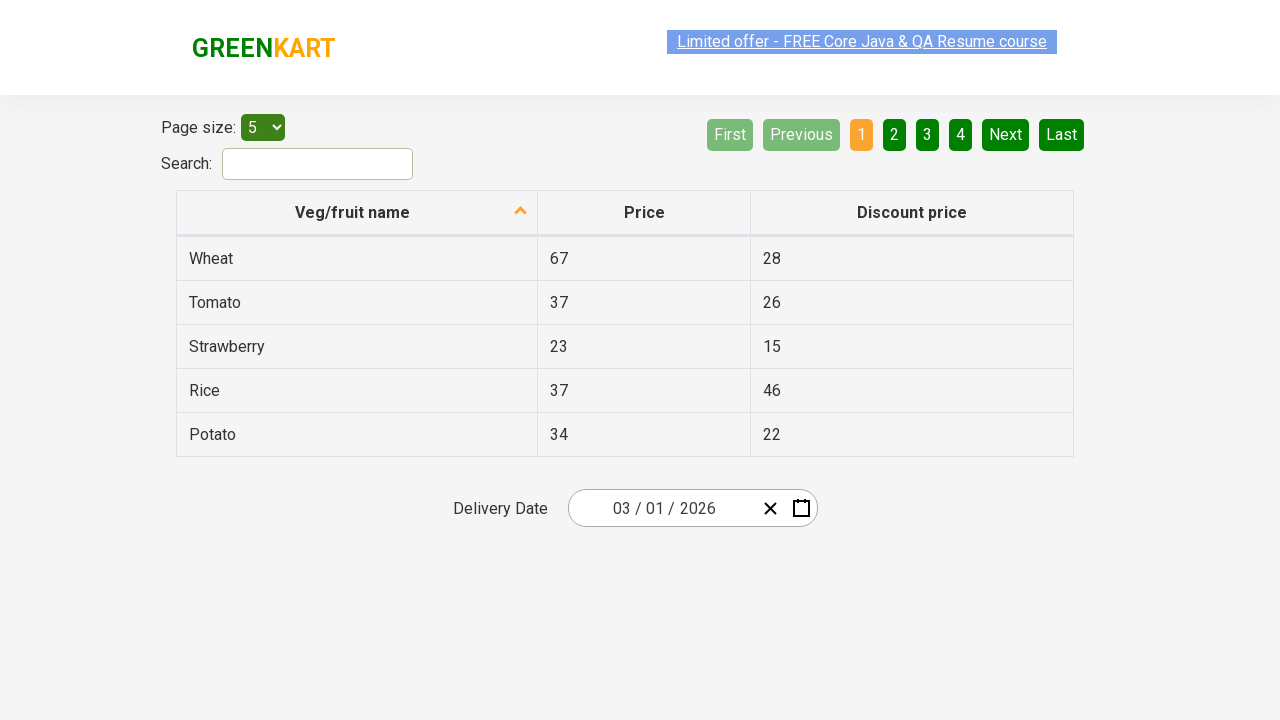

Waited for 'Veg/fruit name' column header to load
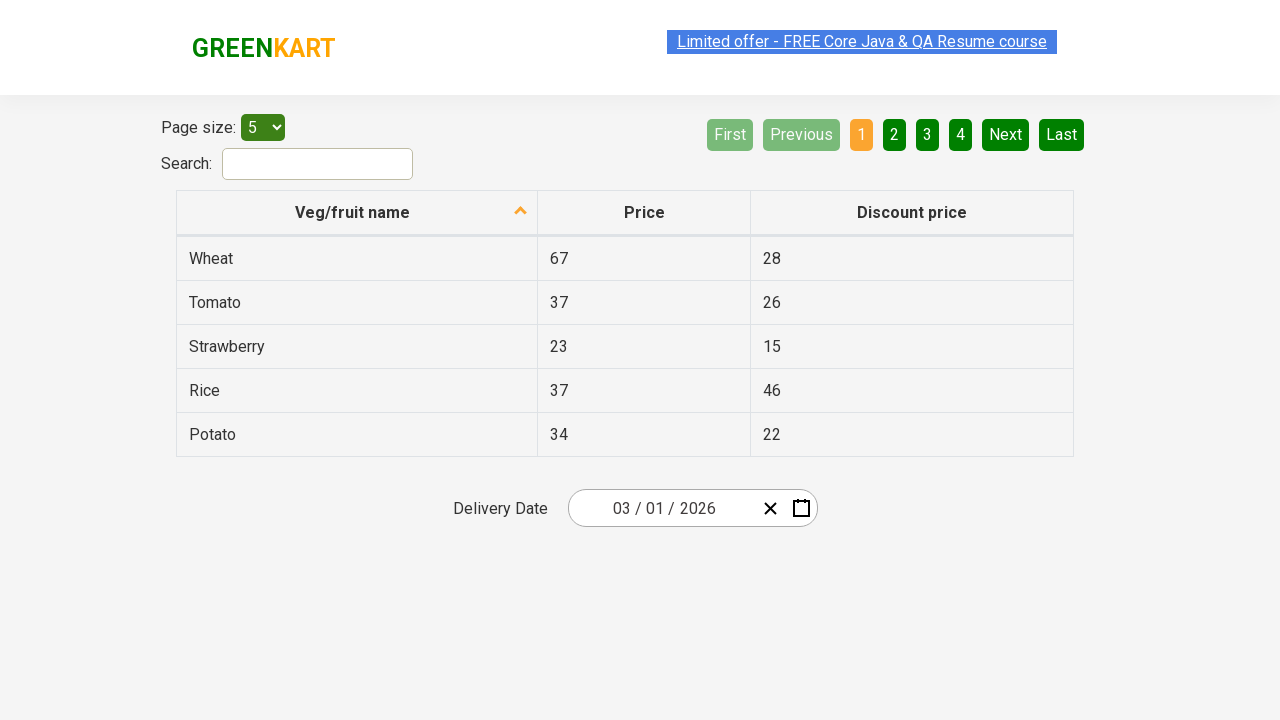

Clicked 'Veg/fruit name' column header to sort at (353, 212) on xpath=//span[text()='Veg/fruit name']
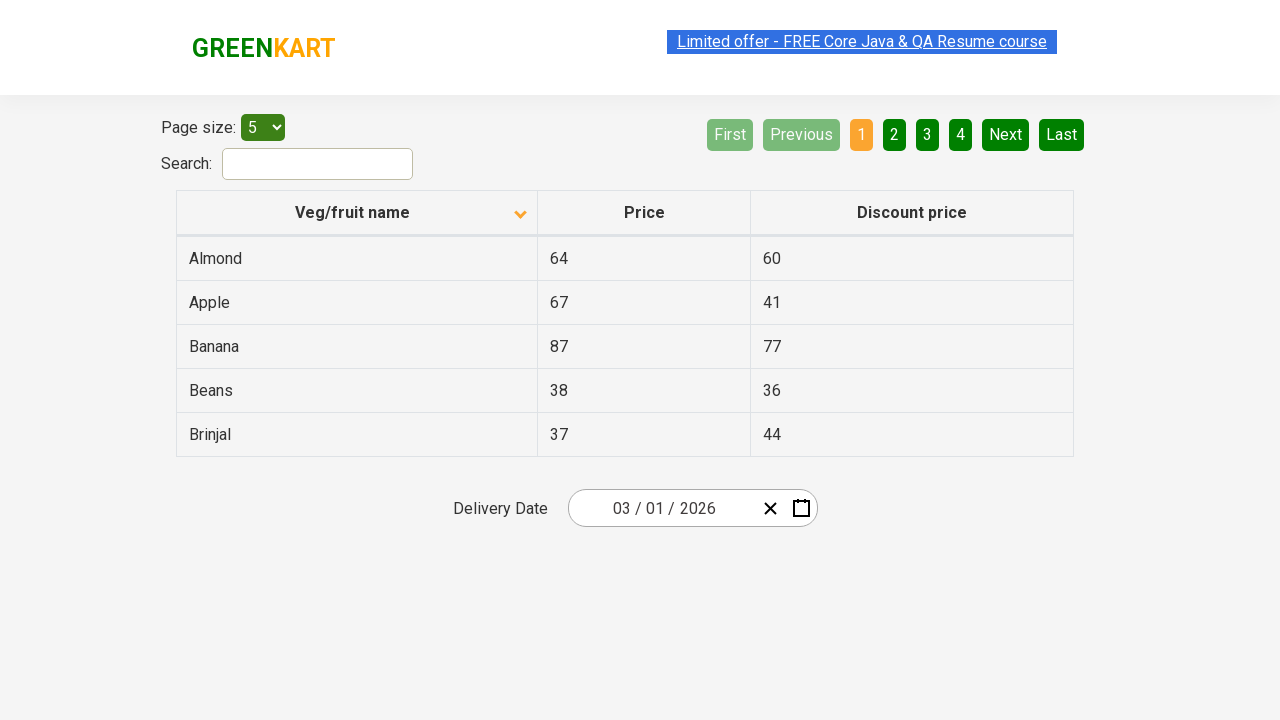

Waited 500ms for table to update after sorting
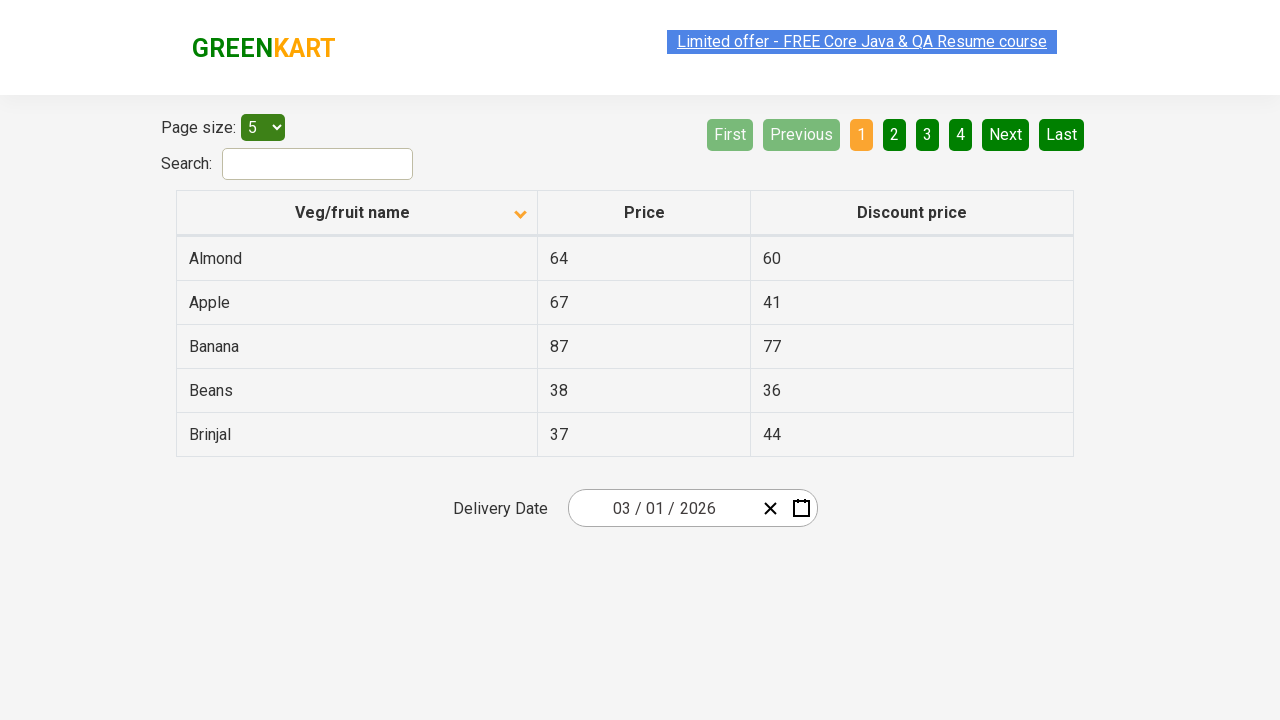

Retrieved all vegetable names from first column
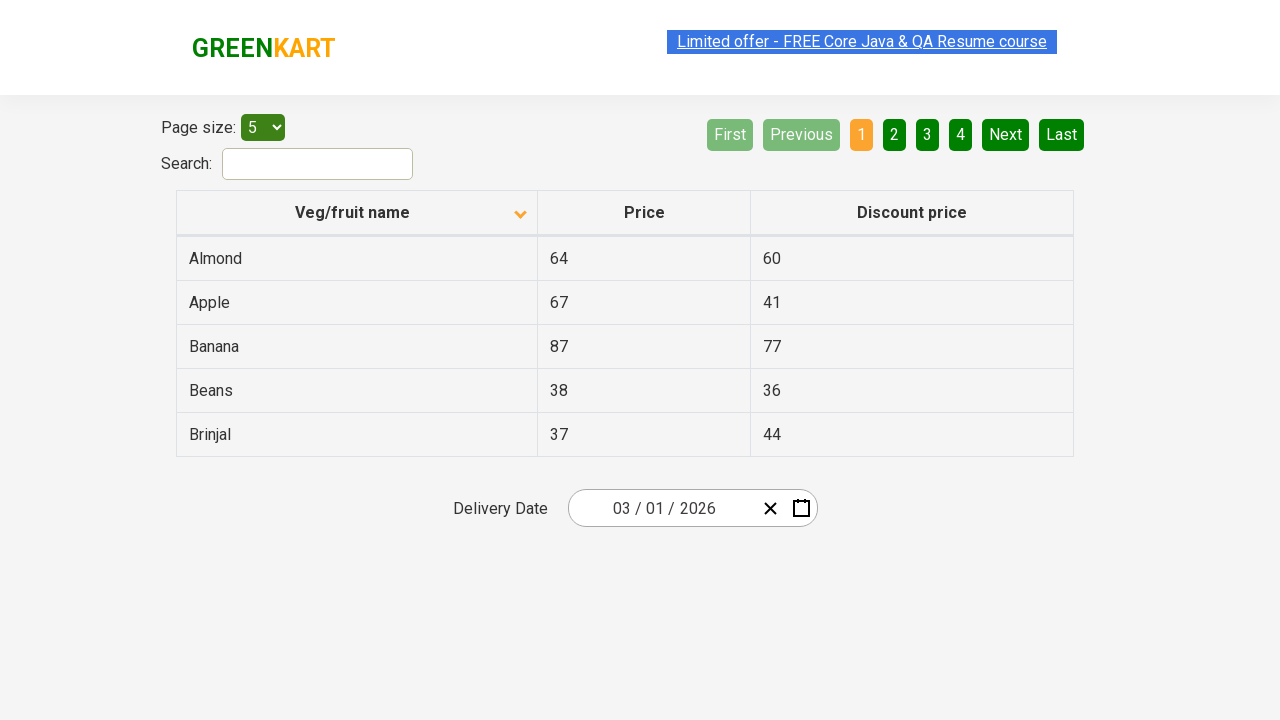

Captured original sorted vegetable list with 5 items
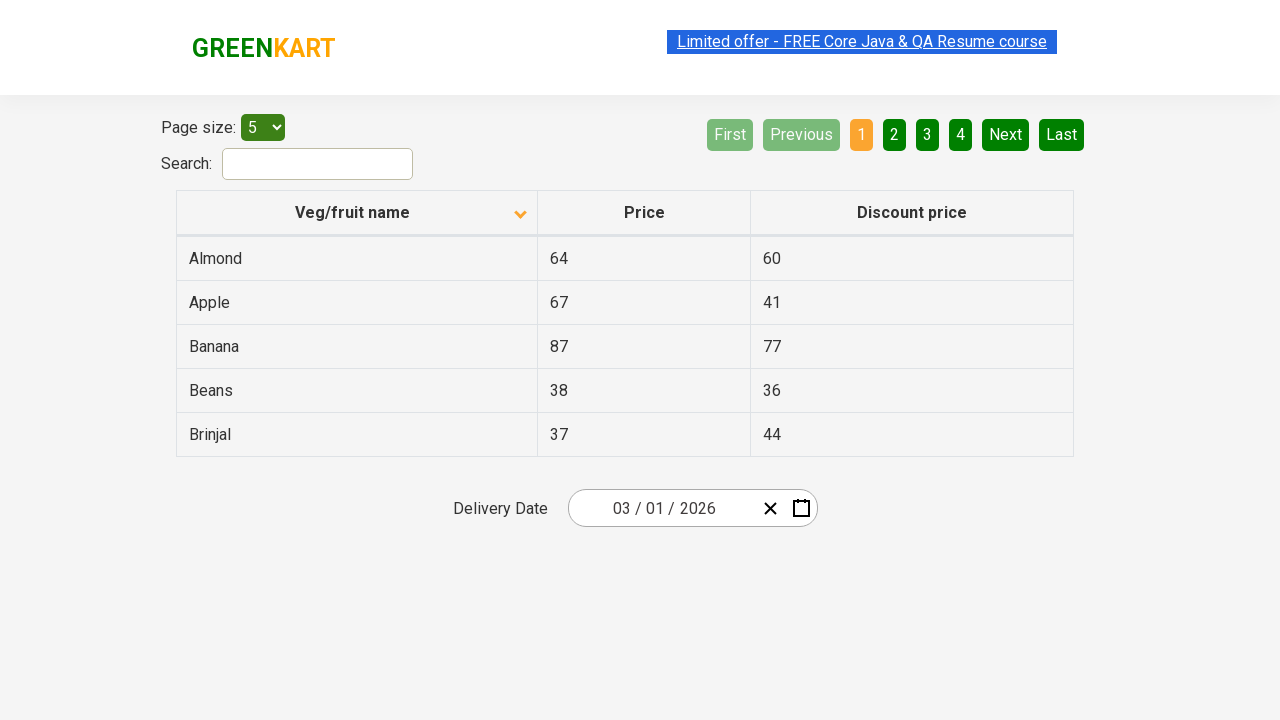

Verified that table is sorted alphabetically by vegetable/fruit name
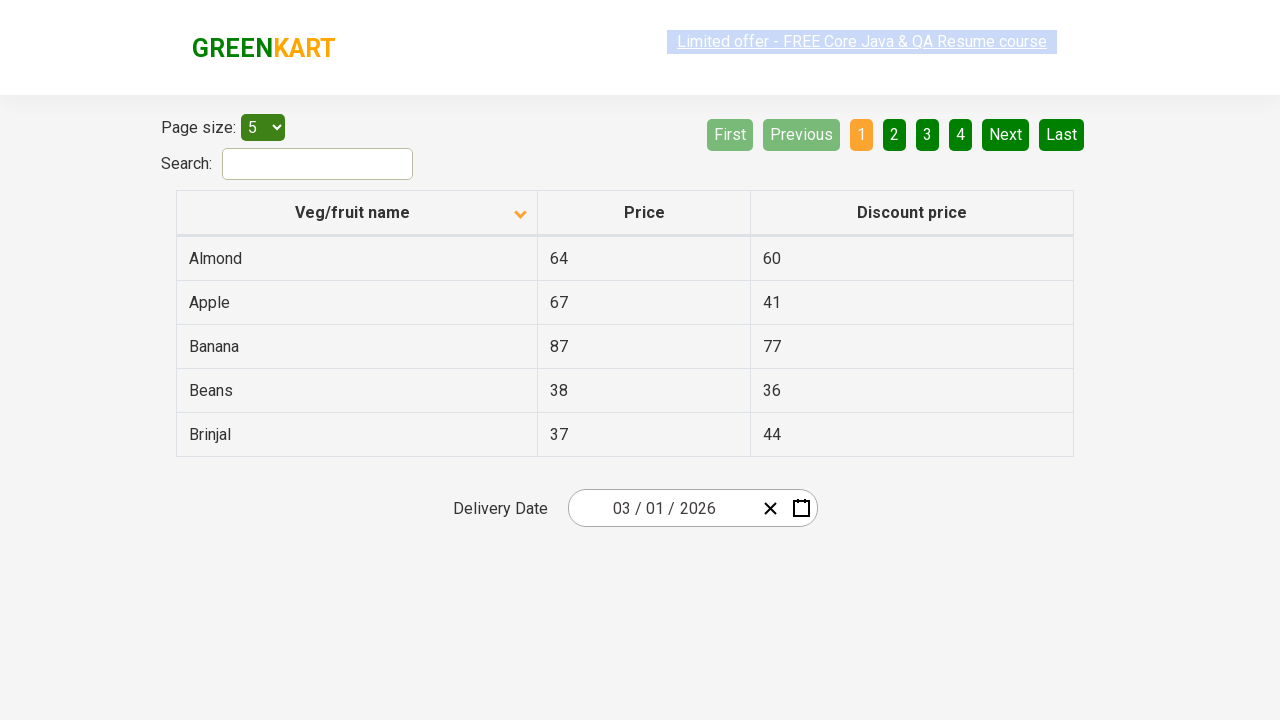

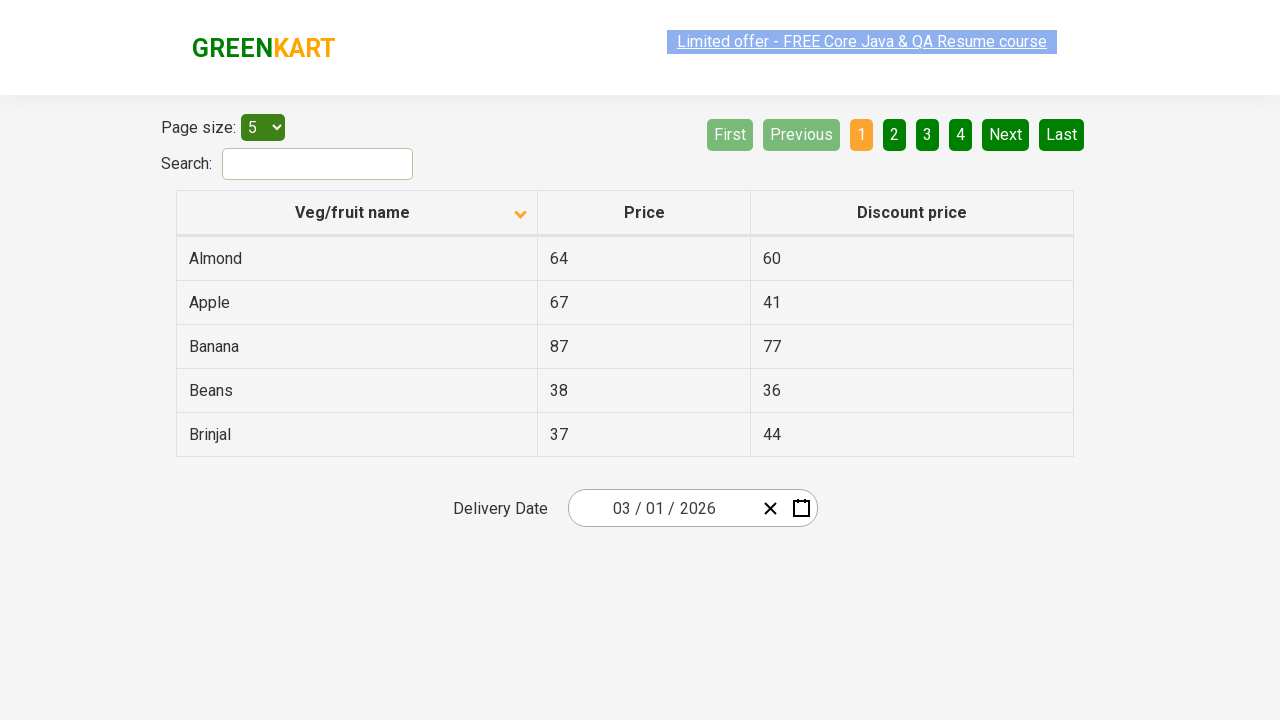